Tests drag and drop functionality on jQuery UI demo page by dragging an element and dropping it onto a target area

Starting URL: http://jqueryui.com/

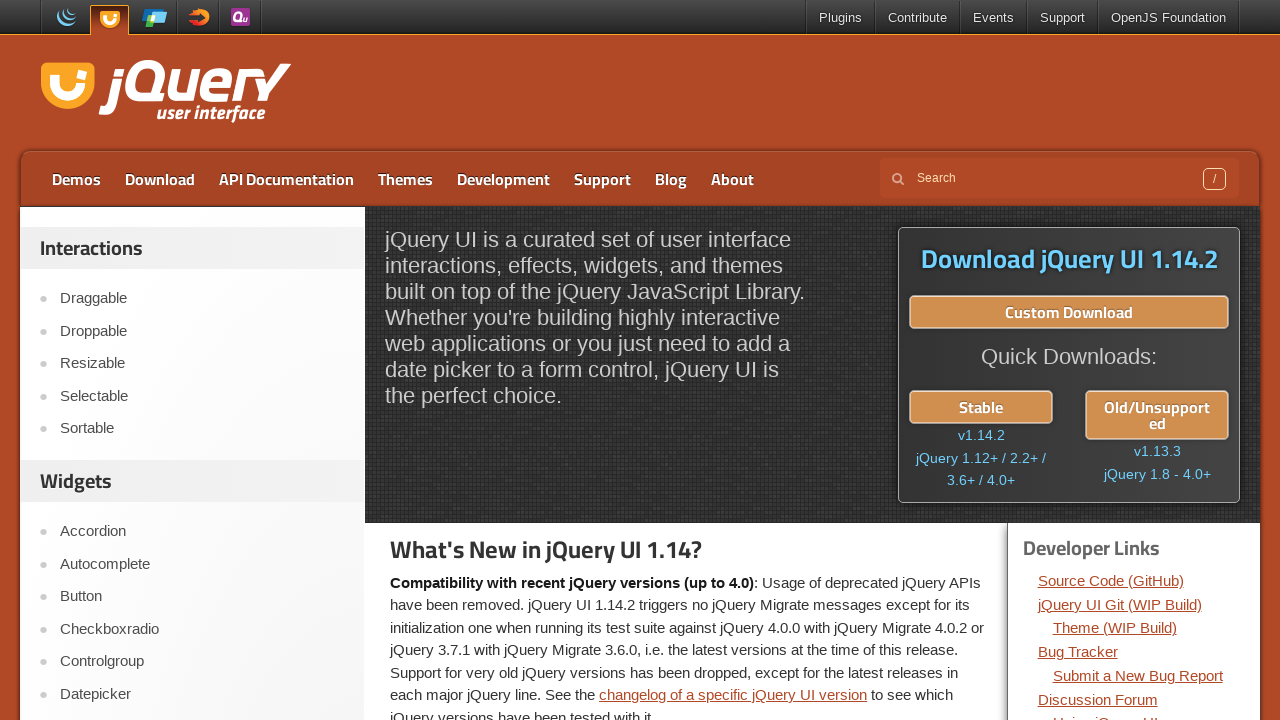

Clicked on the Droppable demo link at (202, 331) on text=Droppable
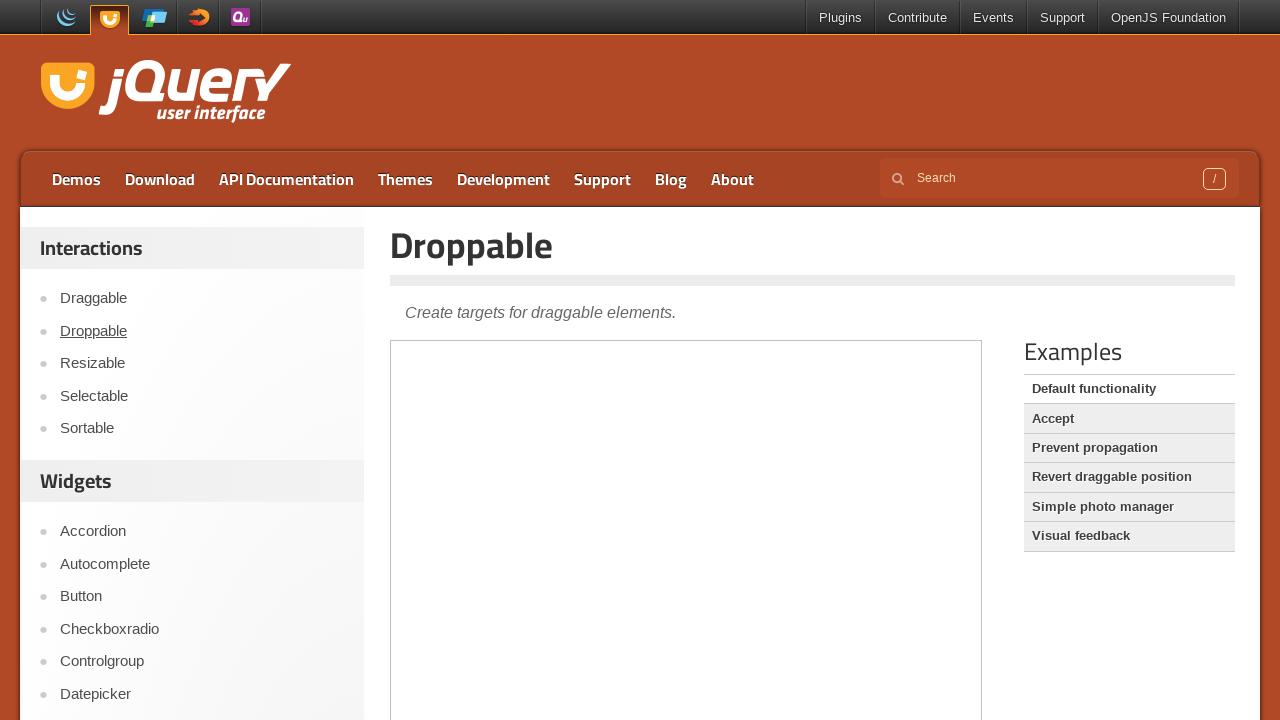

Located the demo iframe
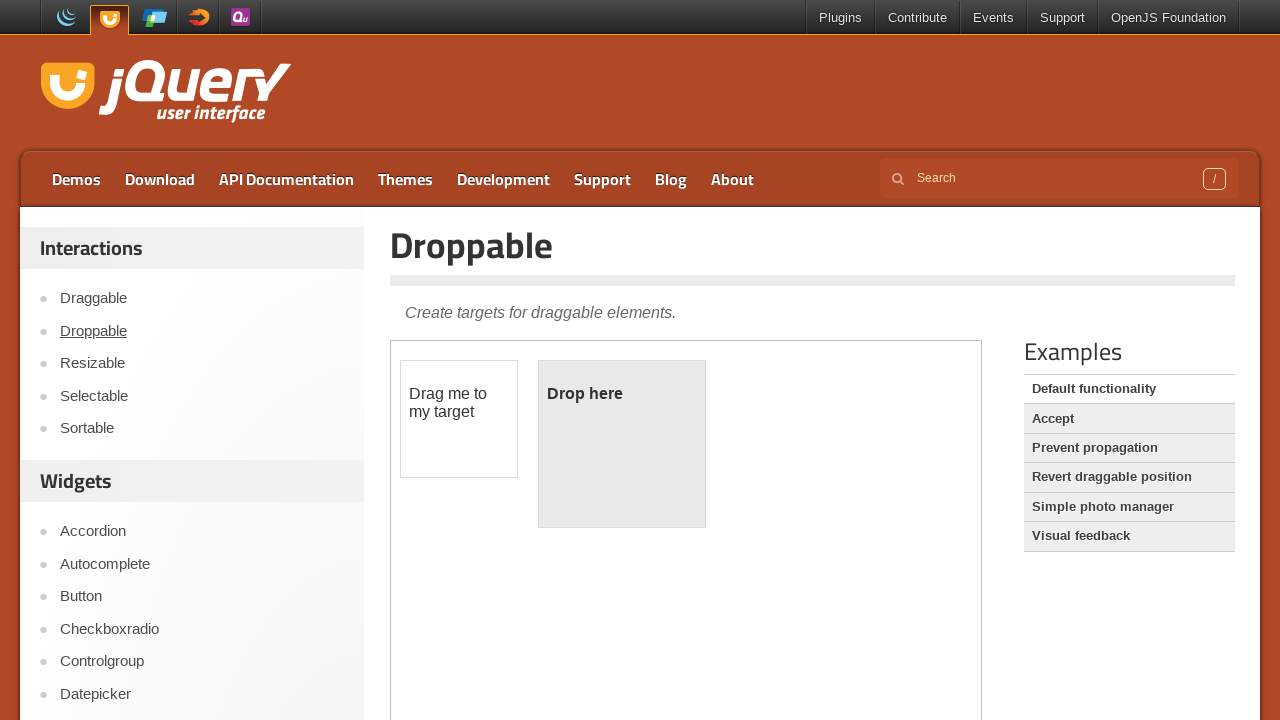

Located the draggable element
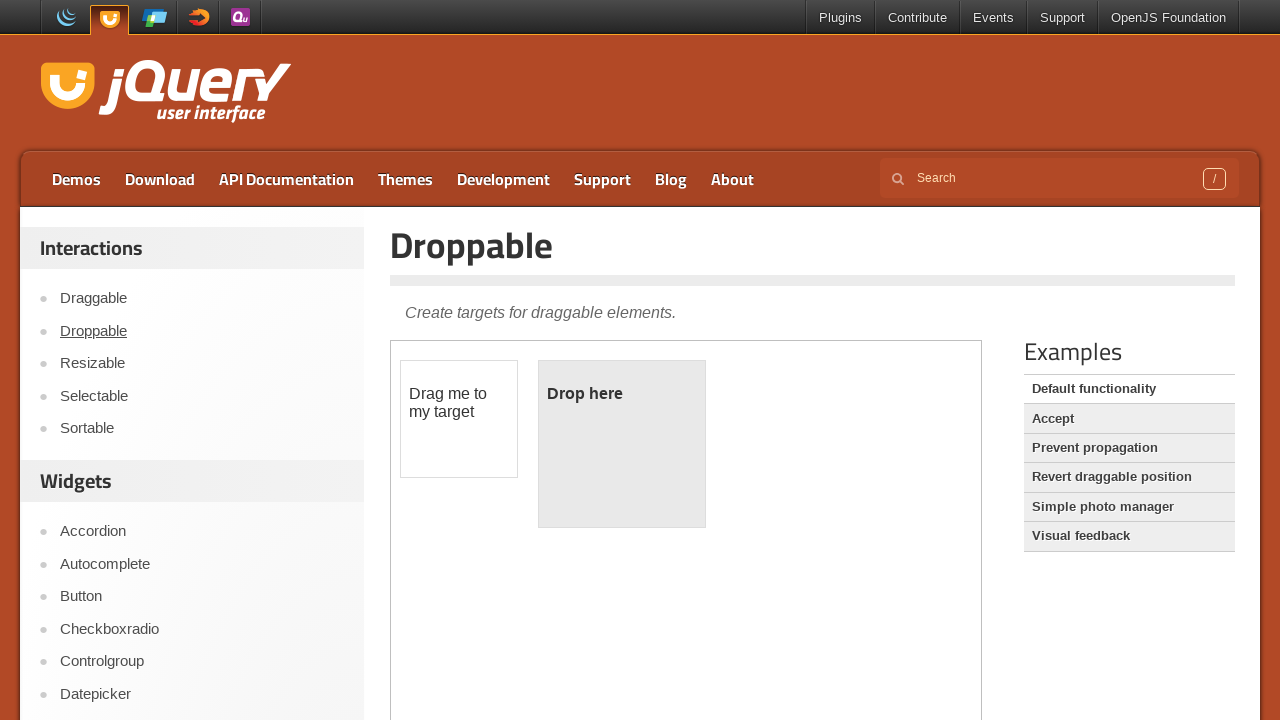

Located the droppable target element
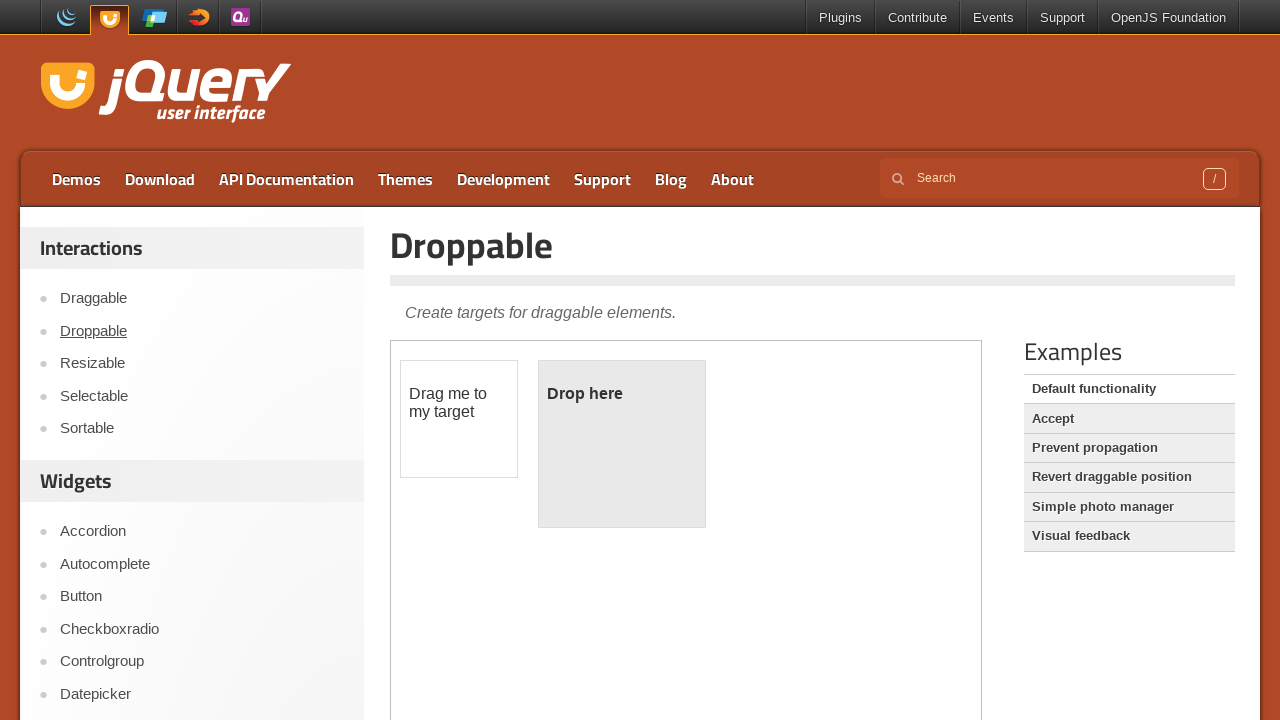

Dragged and dropped the draggable element onto the droppable target at (622, 444)
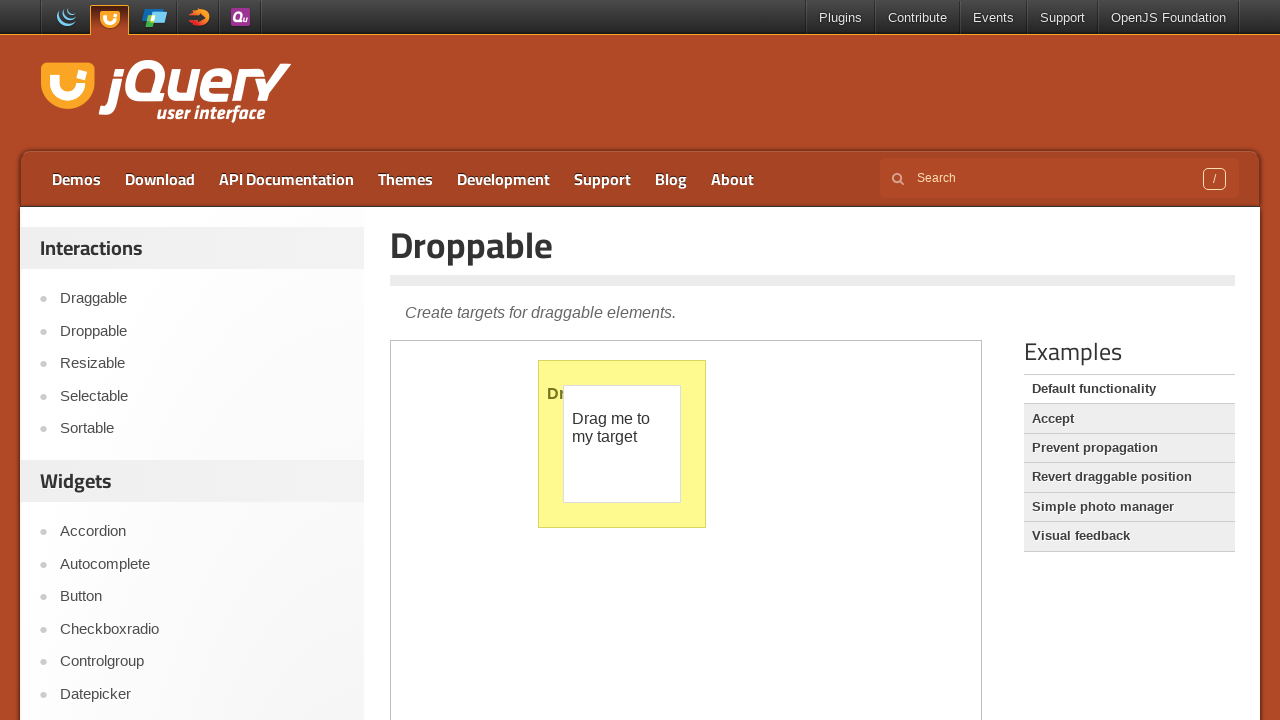

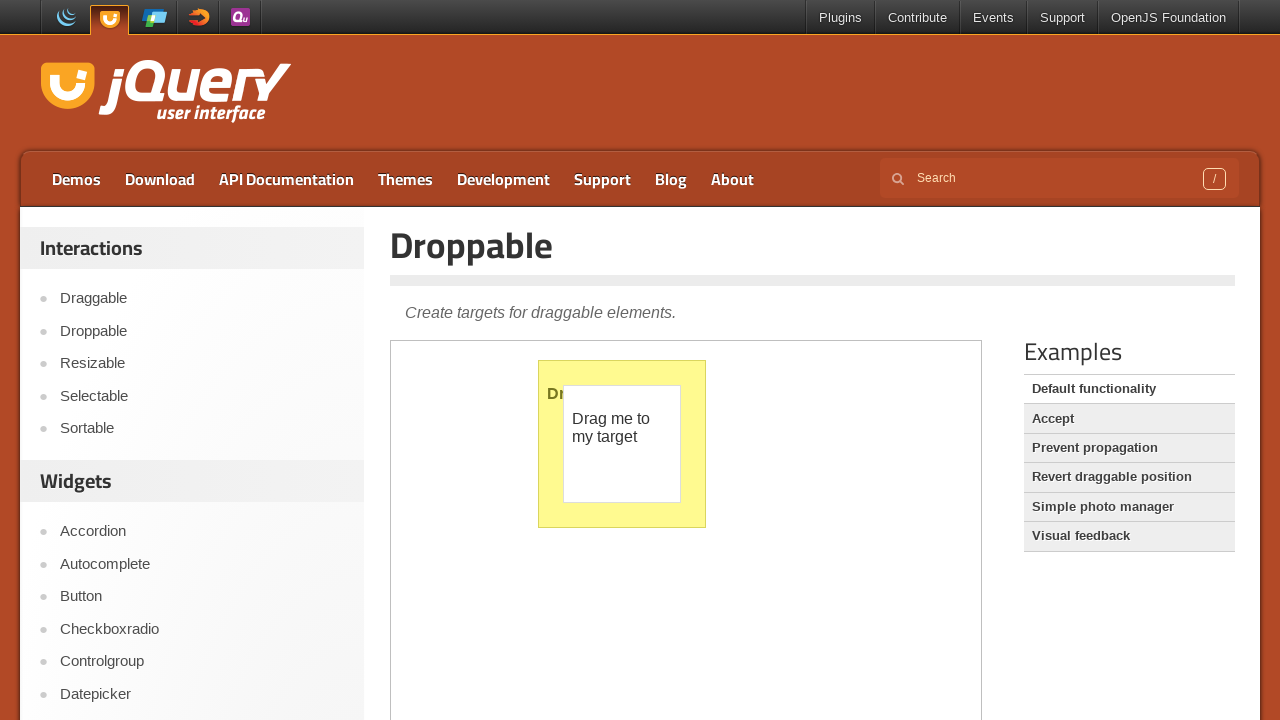